Tests the add to cart functionality on BrowserStack demo e-commerce site by adding a product to cart and verifying the cart displays the correct product

Starting URL: https://www.bstackdemo.com

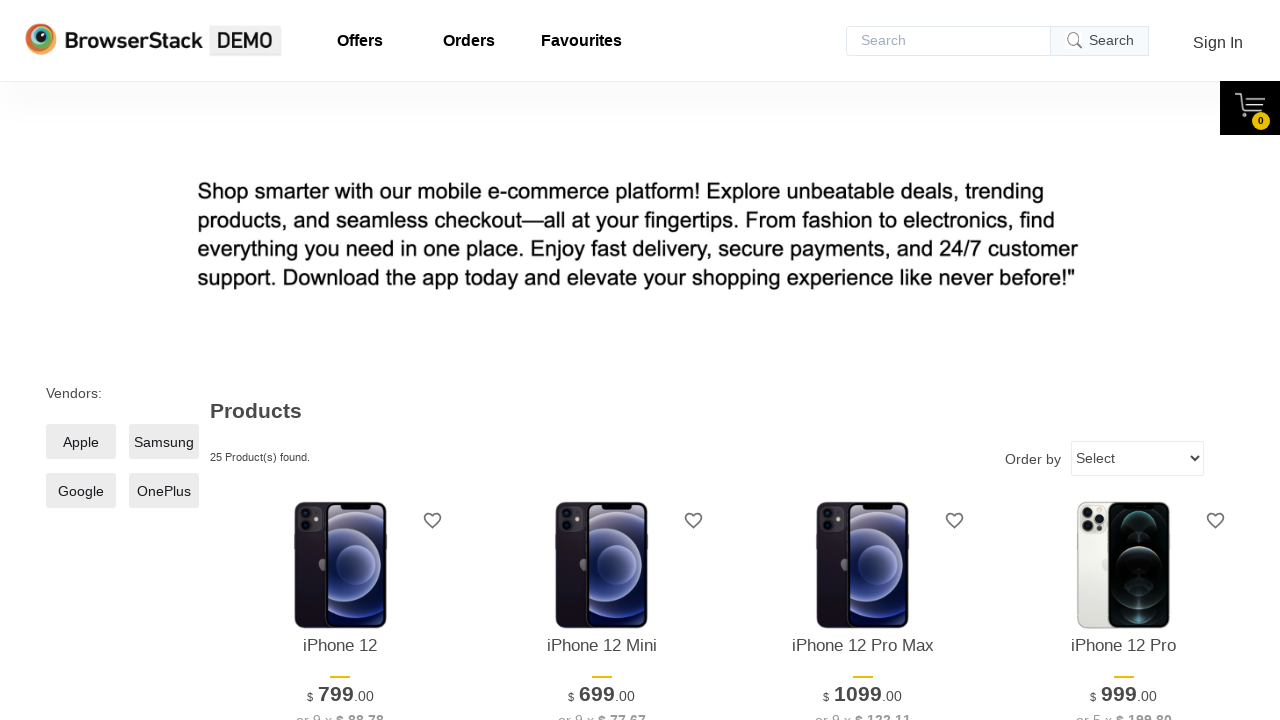

Verified page title contains 'StackDemo'
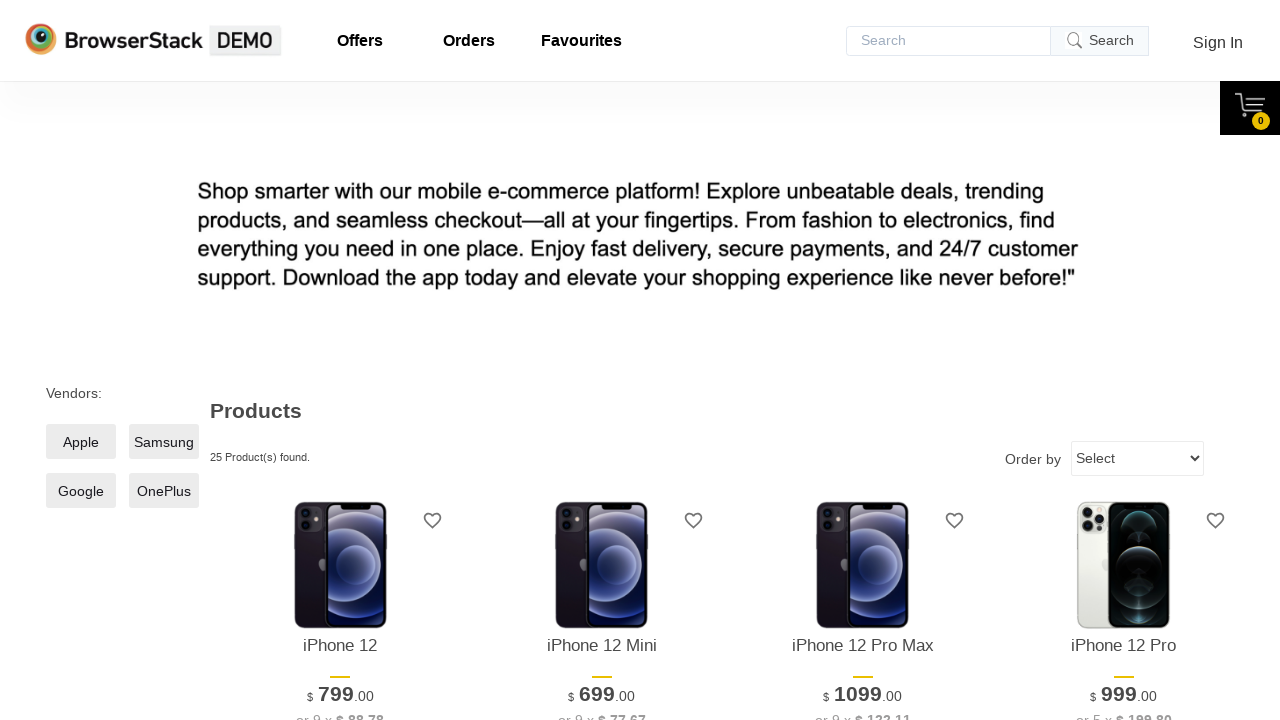

Retrieved product name from product display
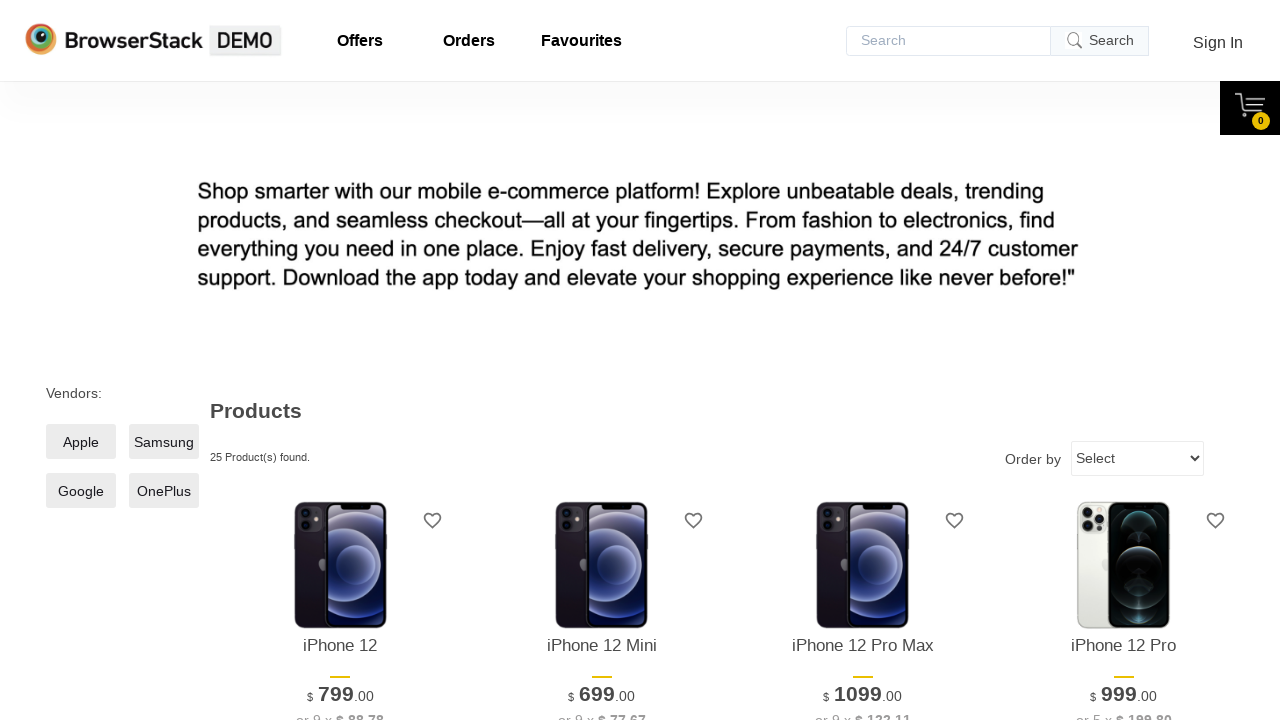

Clicked 'Add to Cart' button for first product at (340, 361) on xpath=//*[@id='1']/div[4]
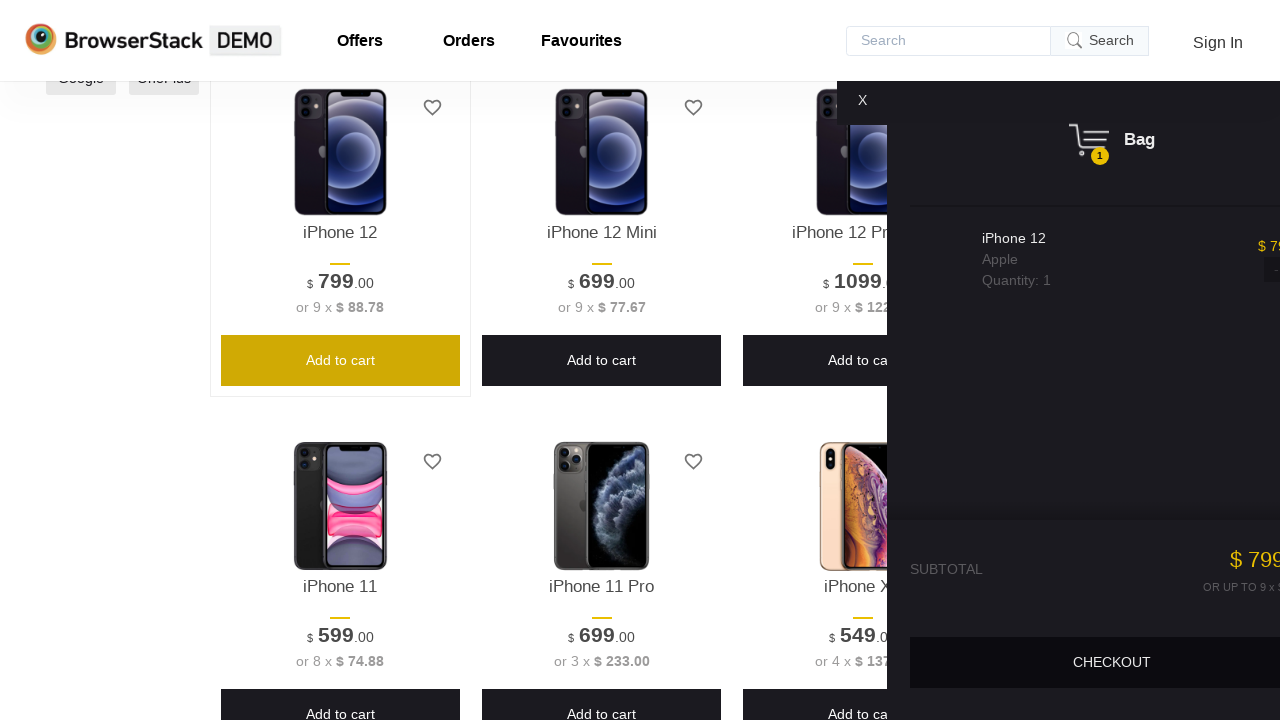

Cart content became visible
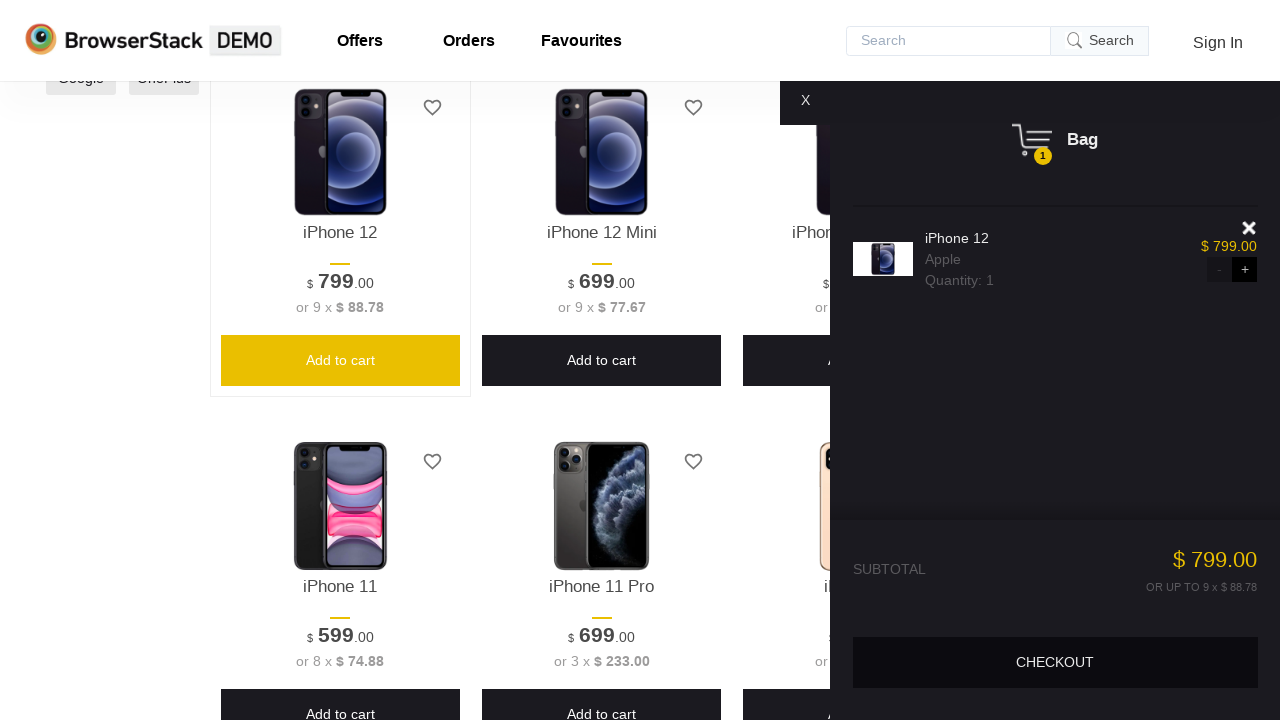

Verified cart content is visible
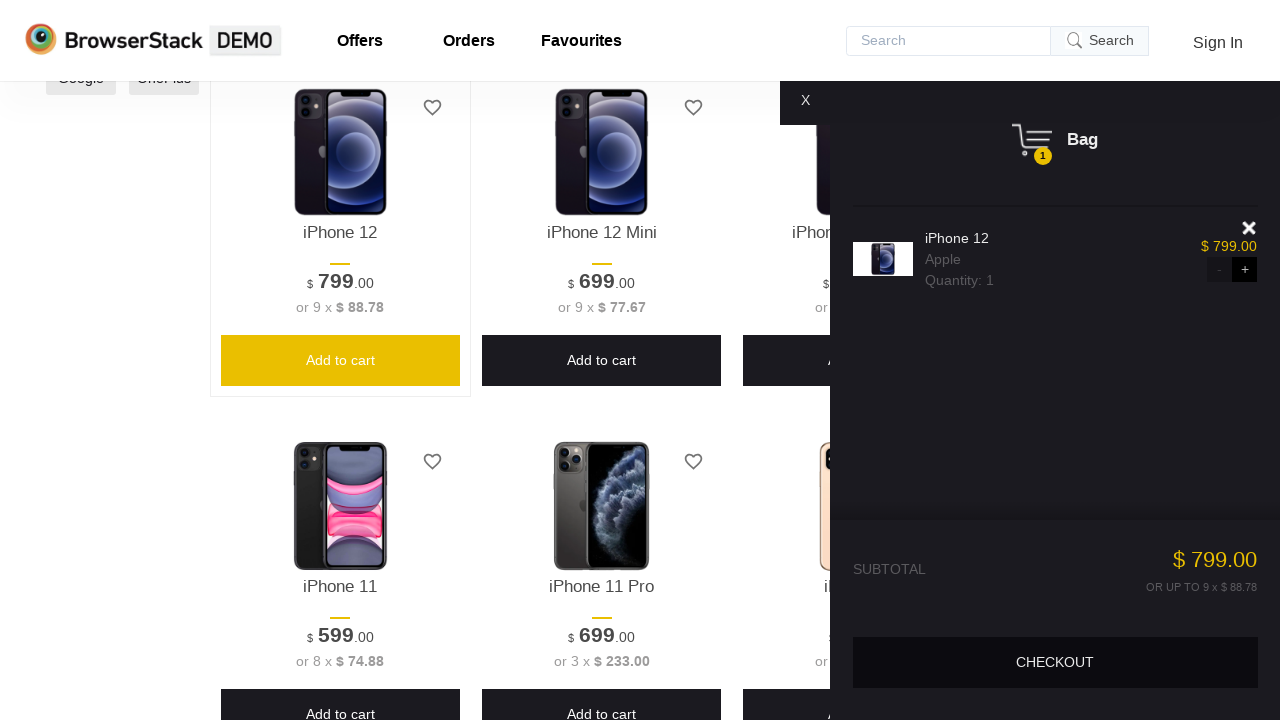

Retrieved product name from cart
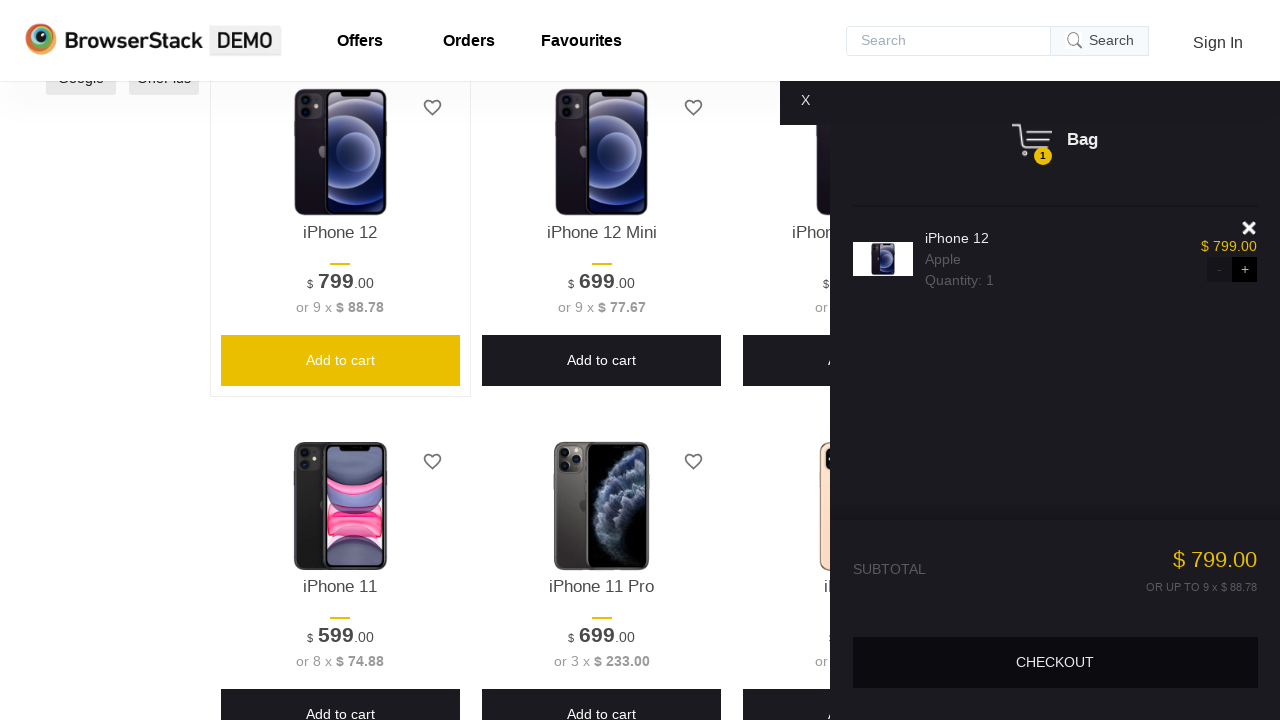

Verified product name in cart matches product name on screen
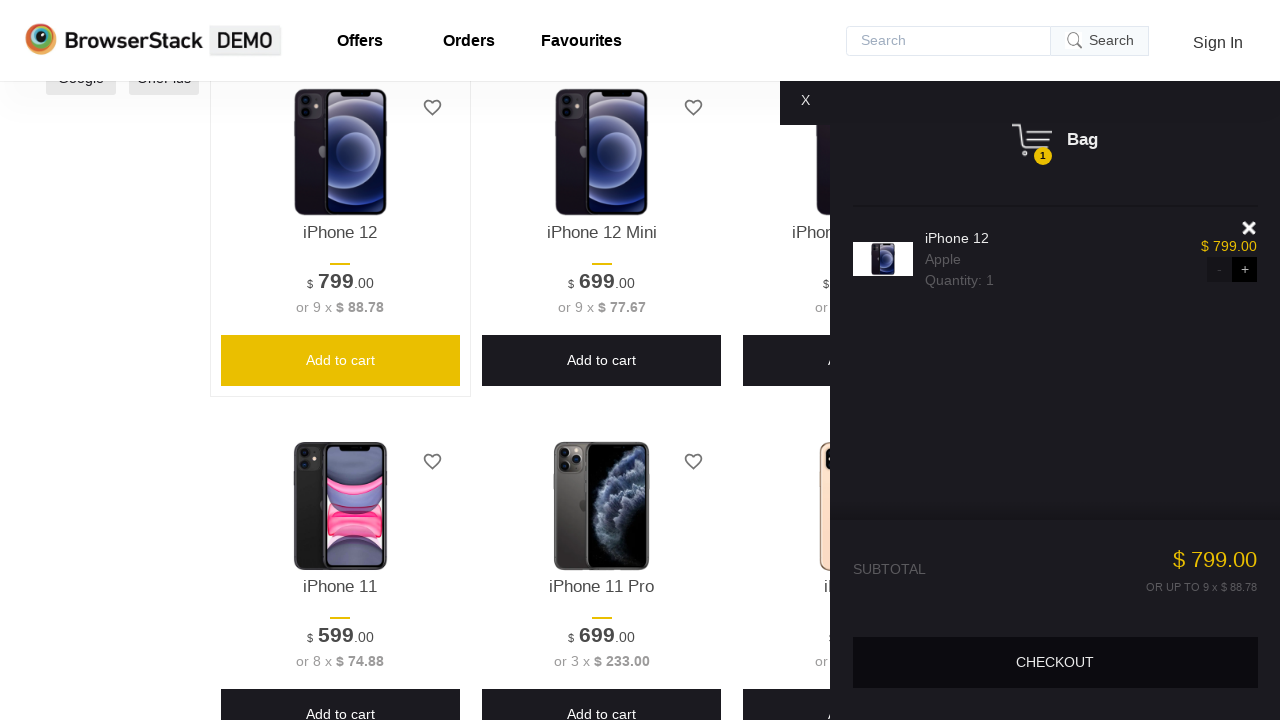

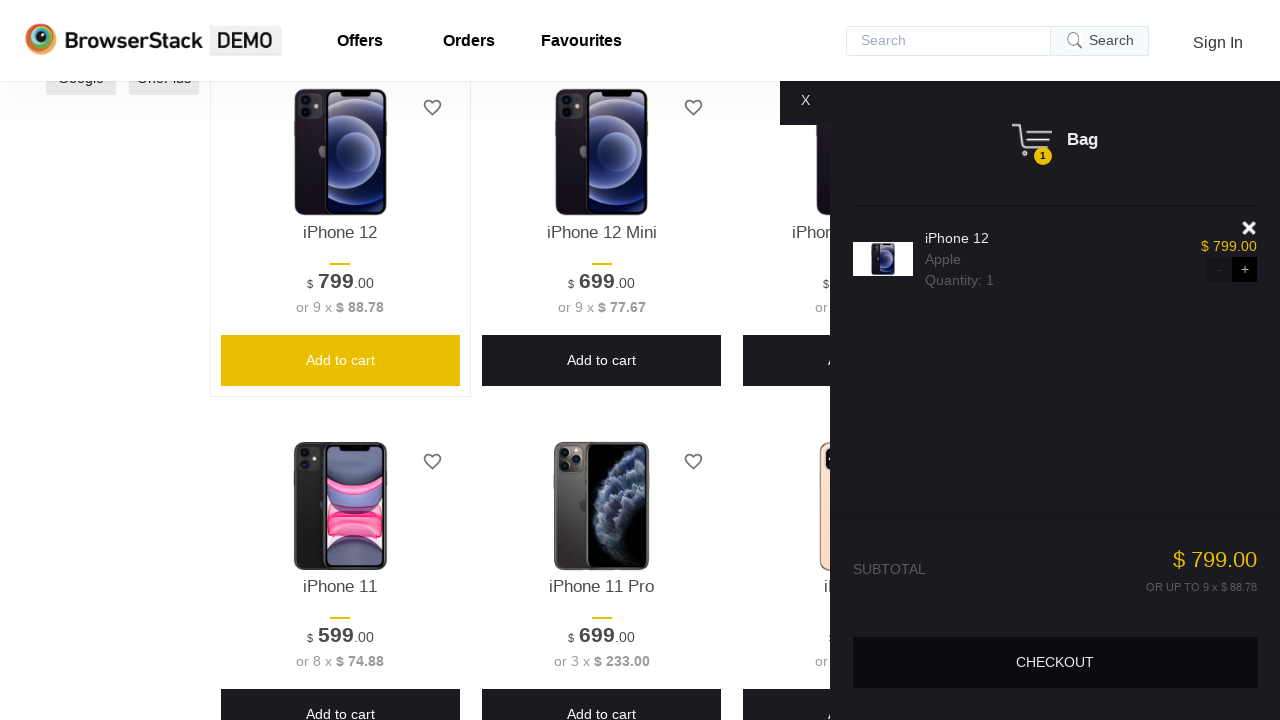